Navigates to QA.com website and verifies the page title matches the expected training company title

Starting URL: https://www.qa.com/

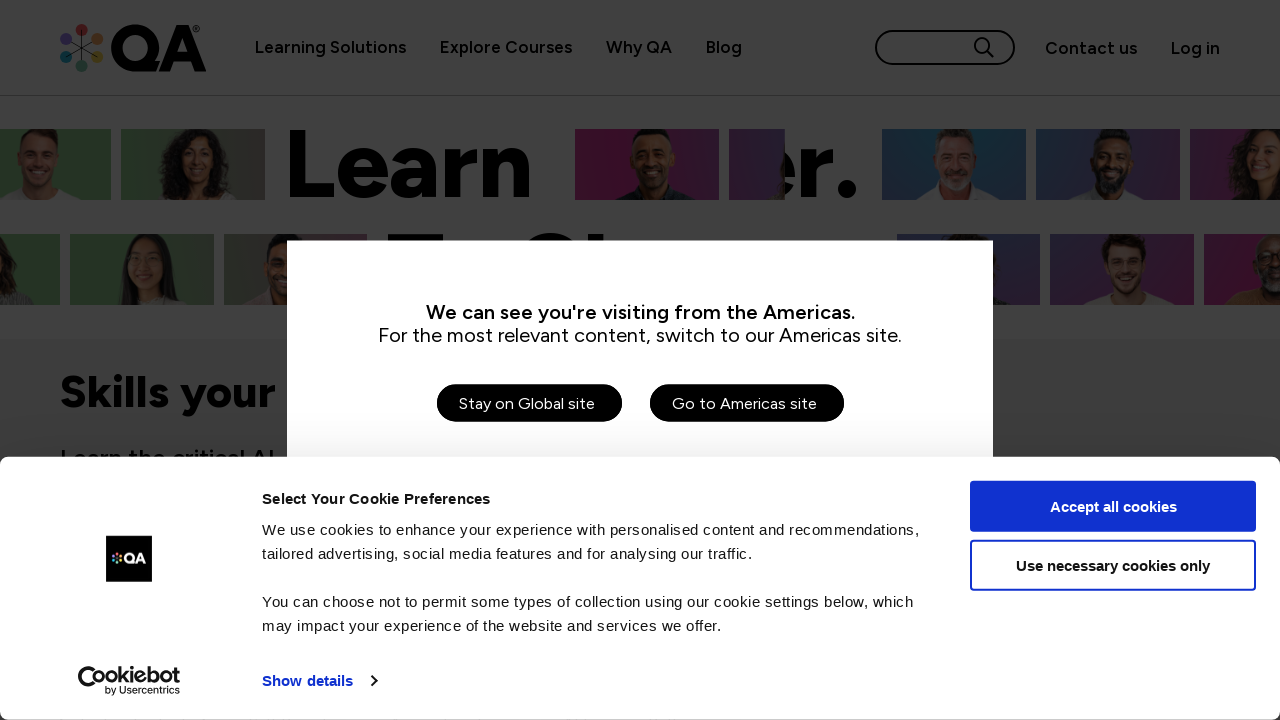

Waited for page to reach domcontentloaded state
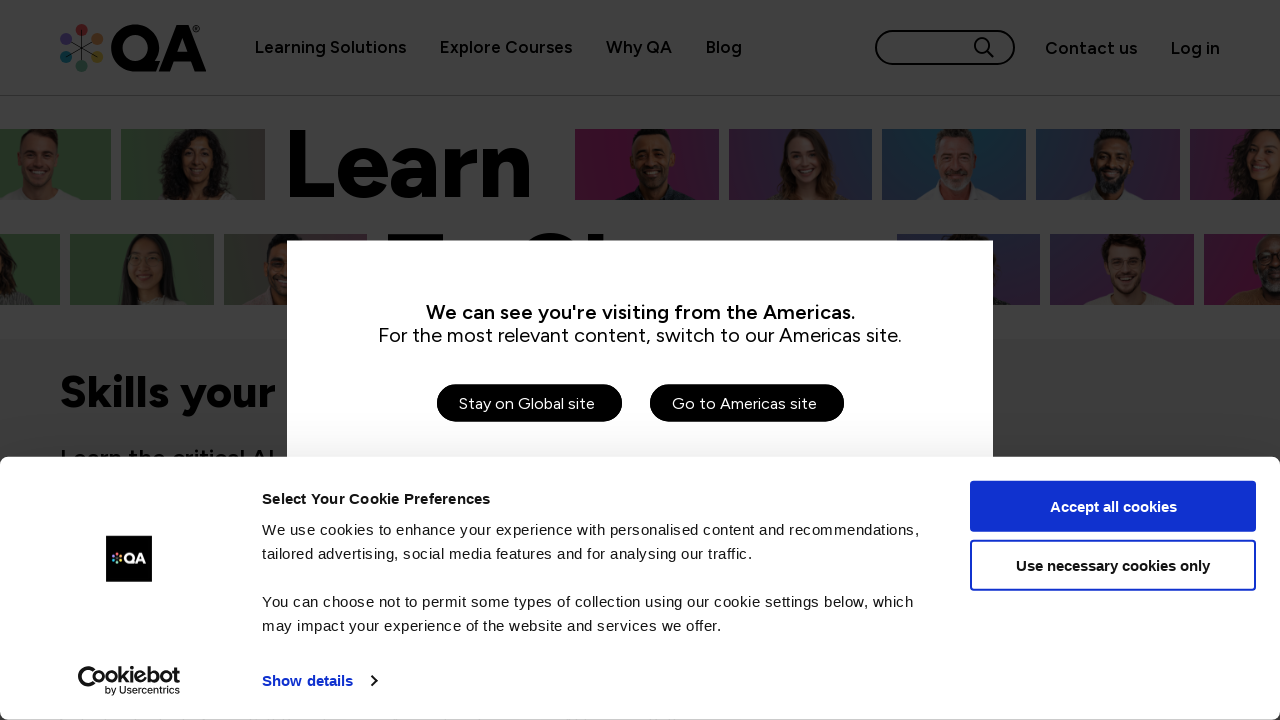

Retrieved page title: QA | Tech Training, Courses & Apprenticeships |
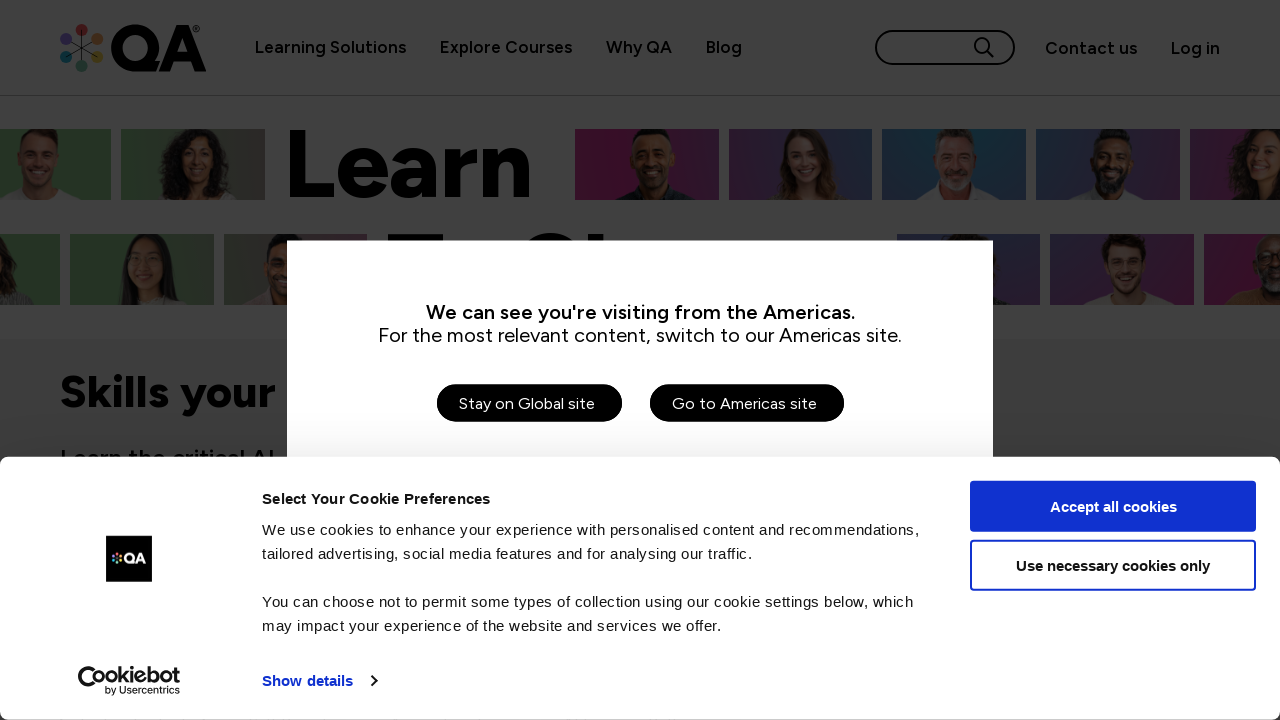

Verified that page title contains 'QA' - assertion passed
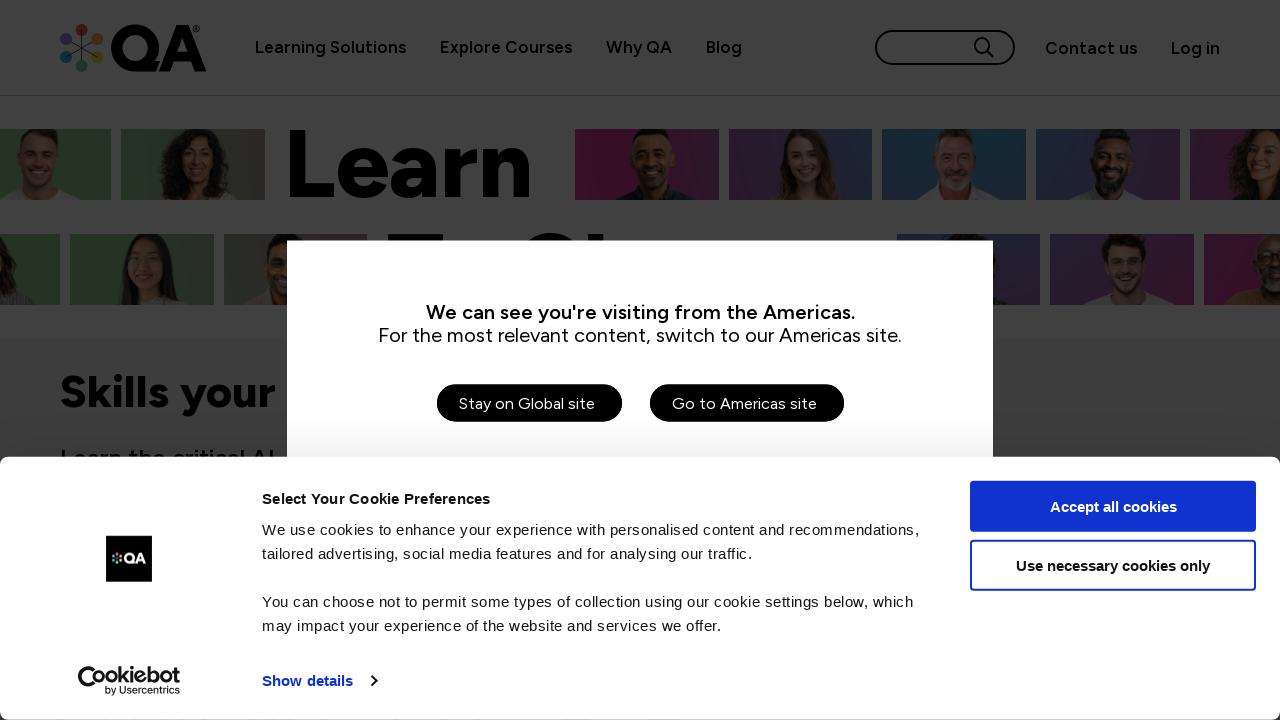

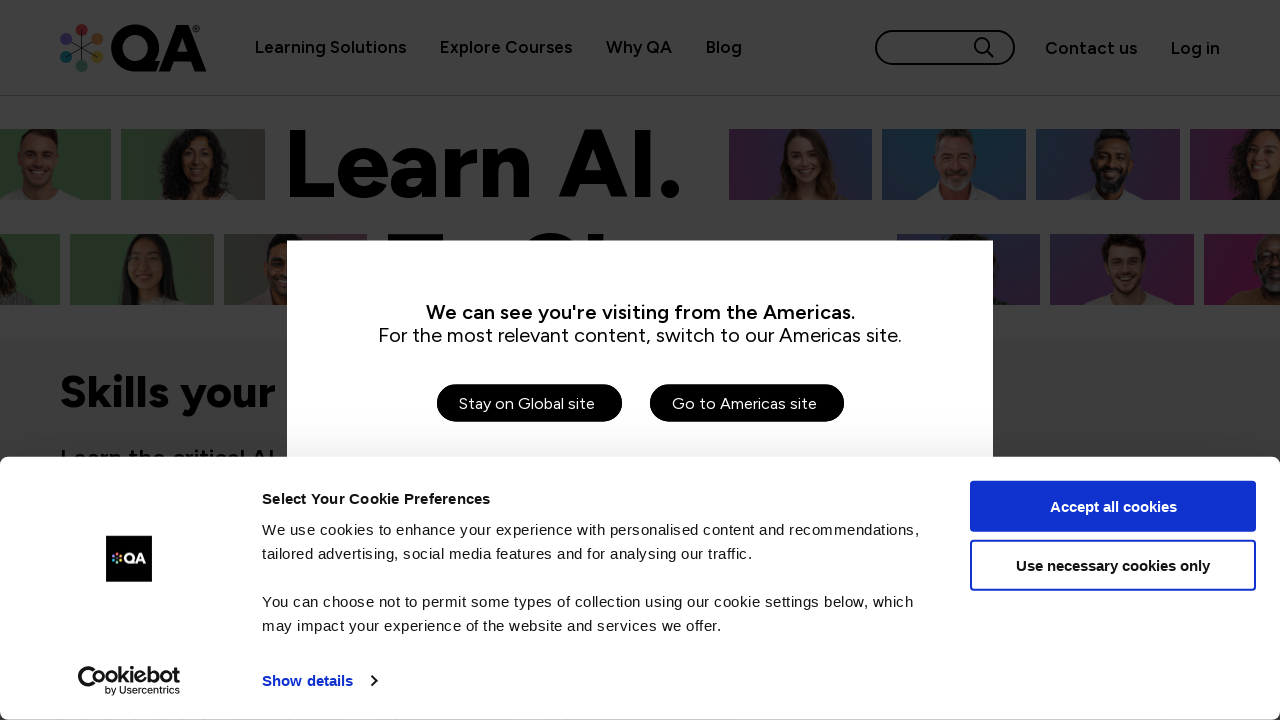